Tests the Erail train search functionality by entering source and destination stations, then verifies train results are displayed in a table

Starting URL: https://erail.in/

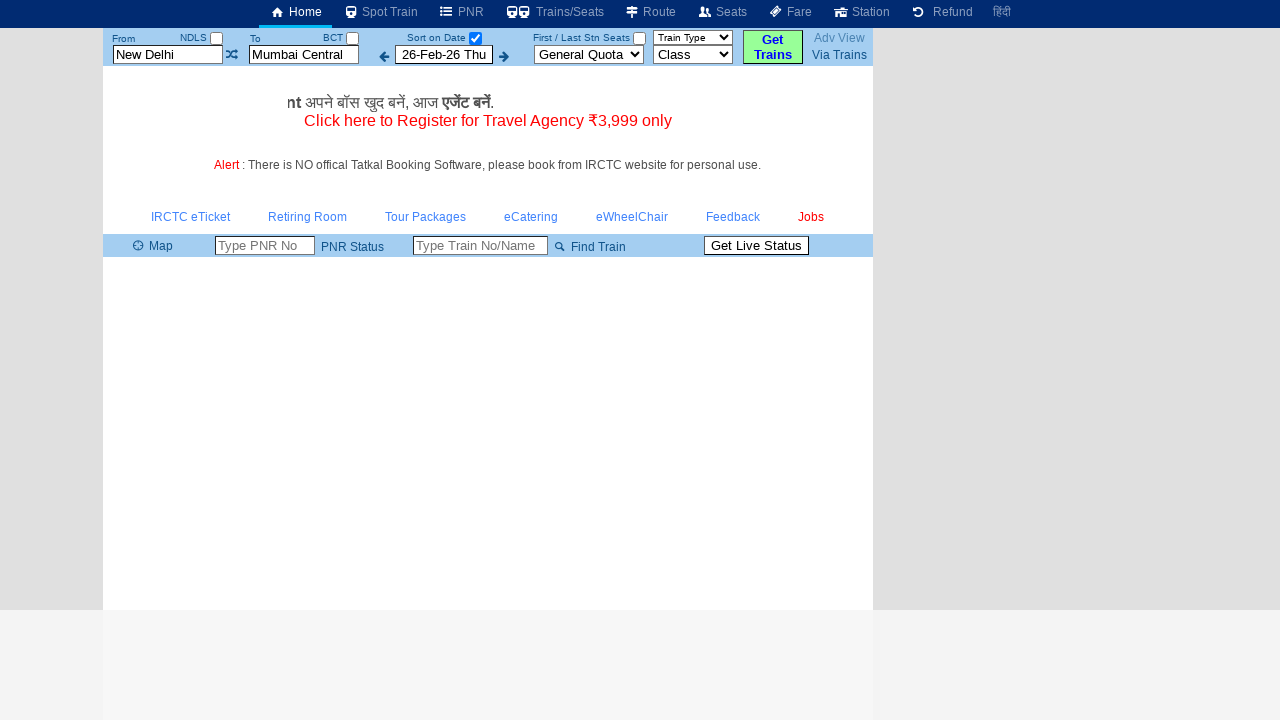

Cleared source station field on #txtStationFrom
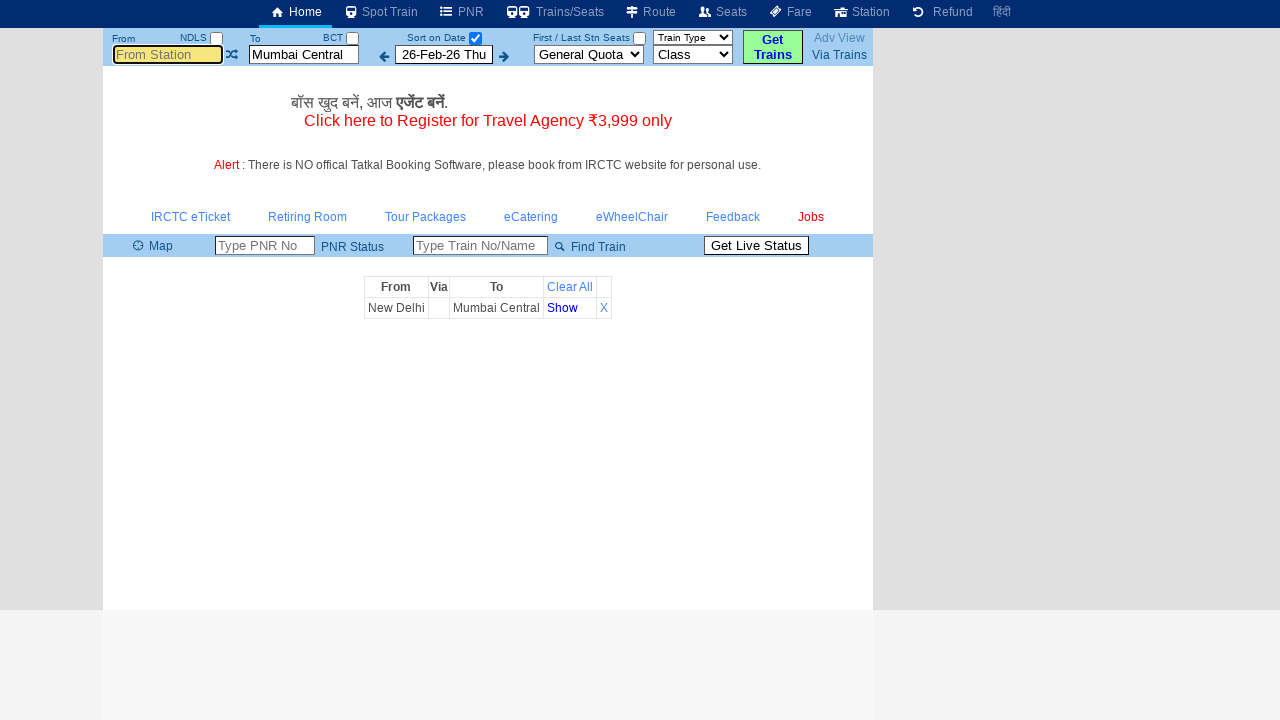

Filled source station field with 'MAS' on #txtStationFrom
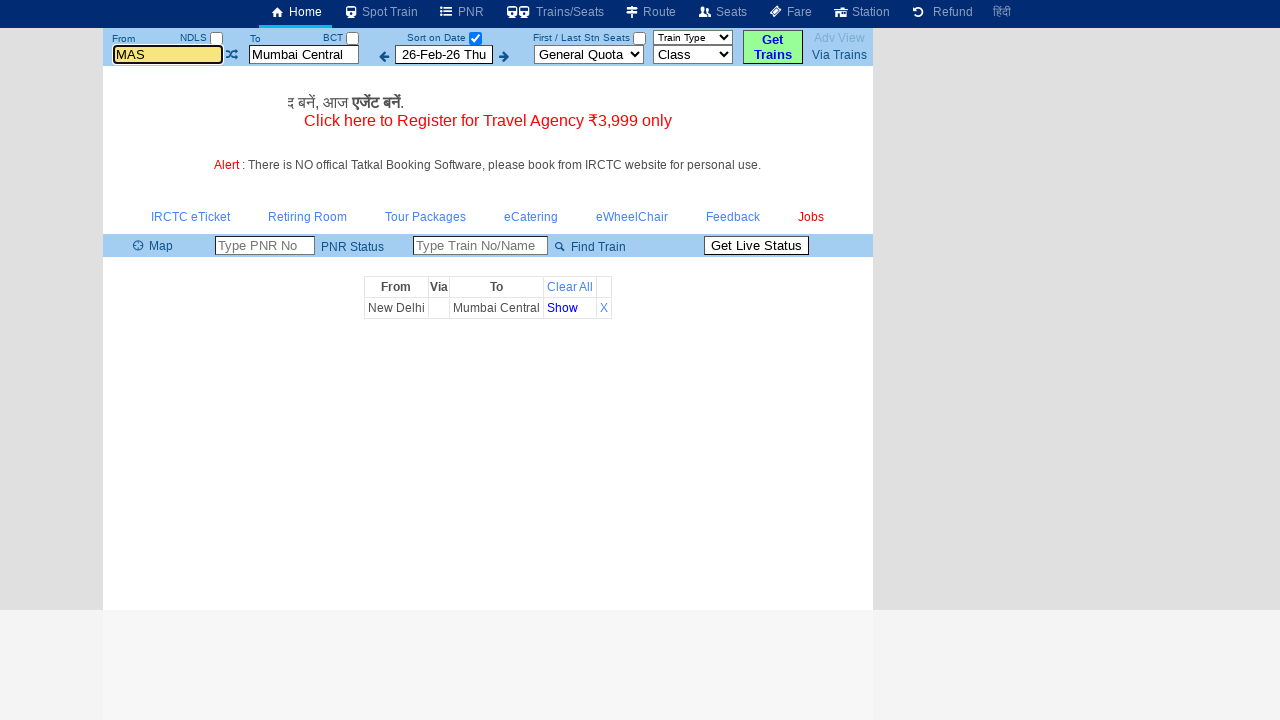

Pressed Enter to confirm source station on #txtStationFrom
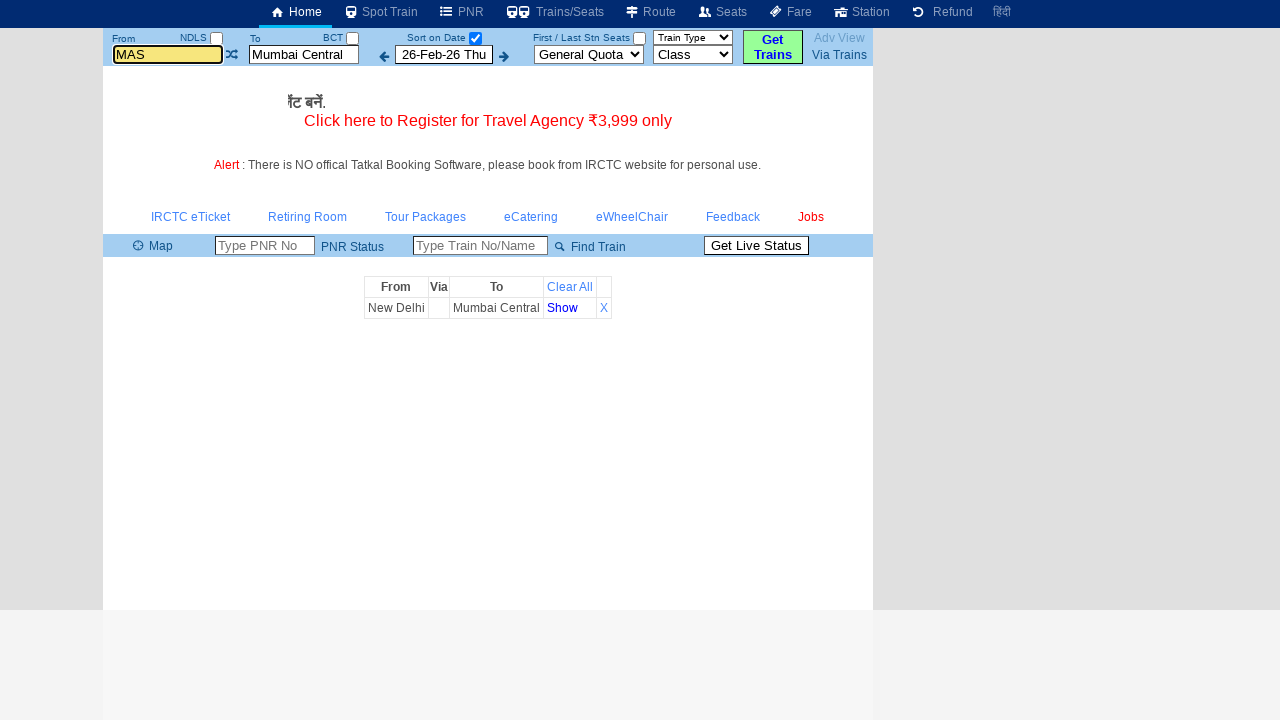

Cleared destination station field on #txtStationTo
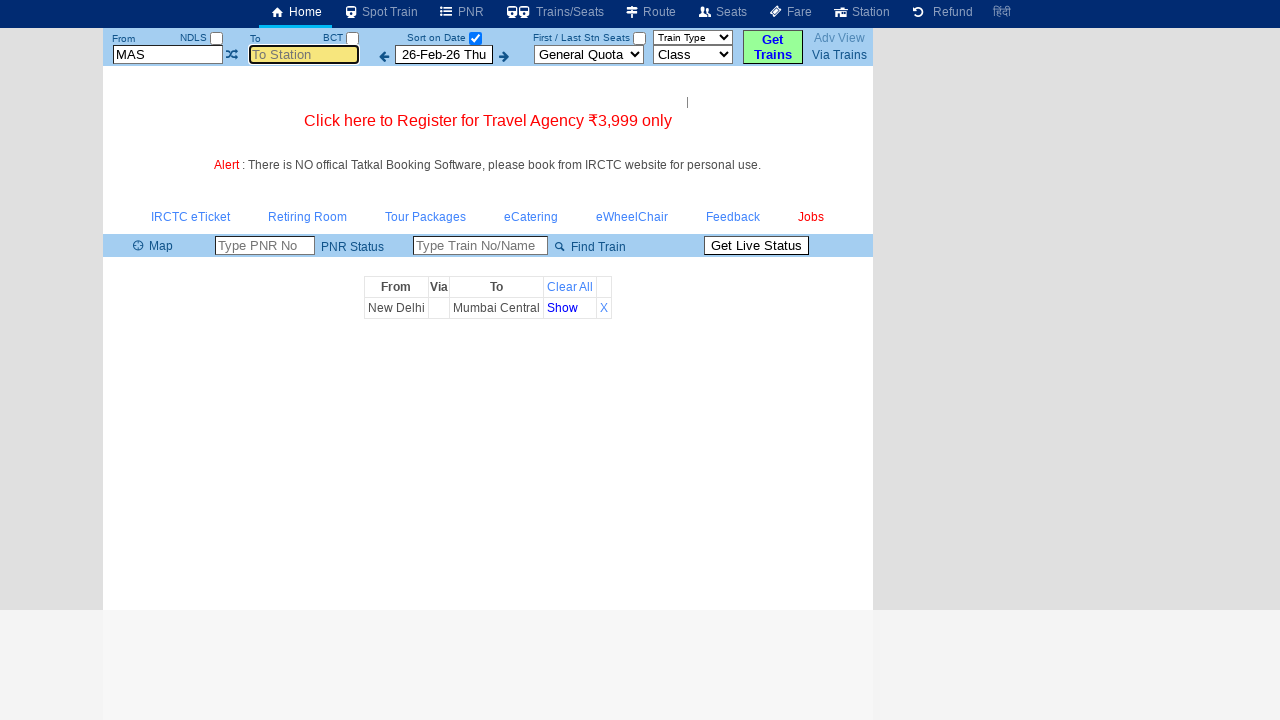

Filled destination station field with 'MDU' on #txtStationTo
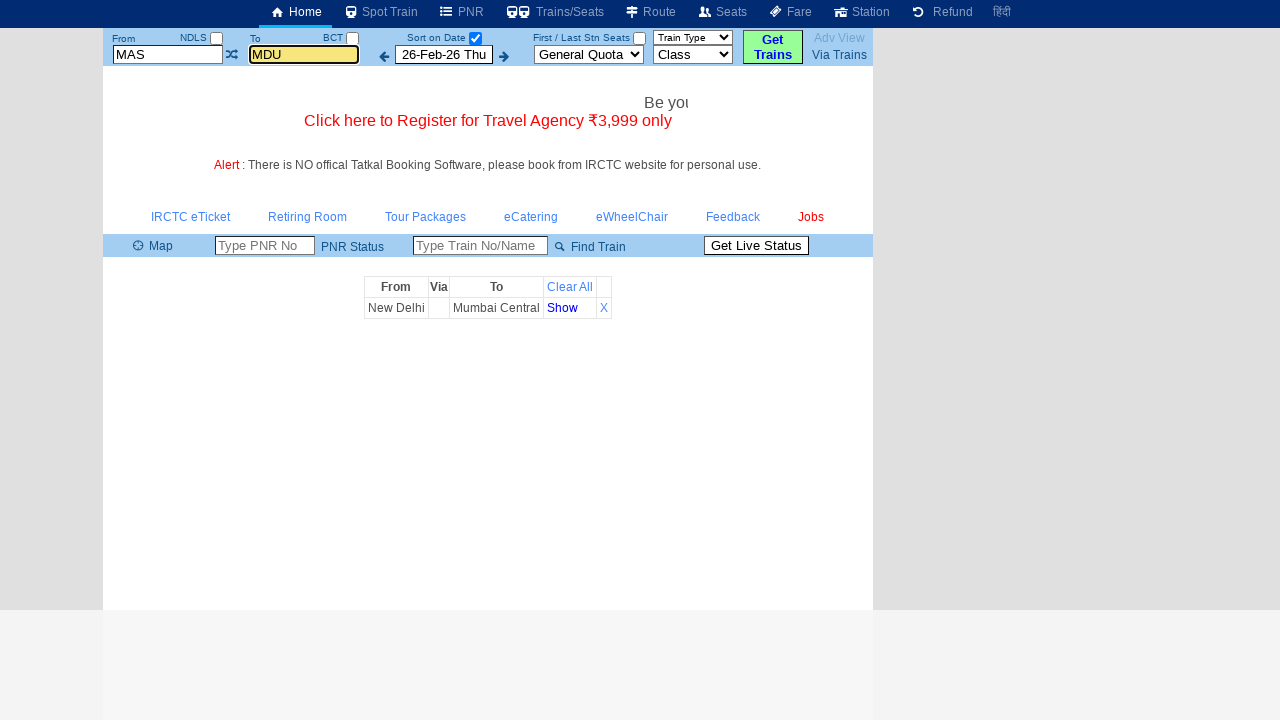

Pressed Enter to confirm destination station on #txtStationTo
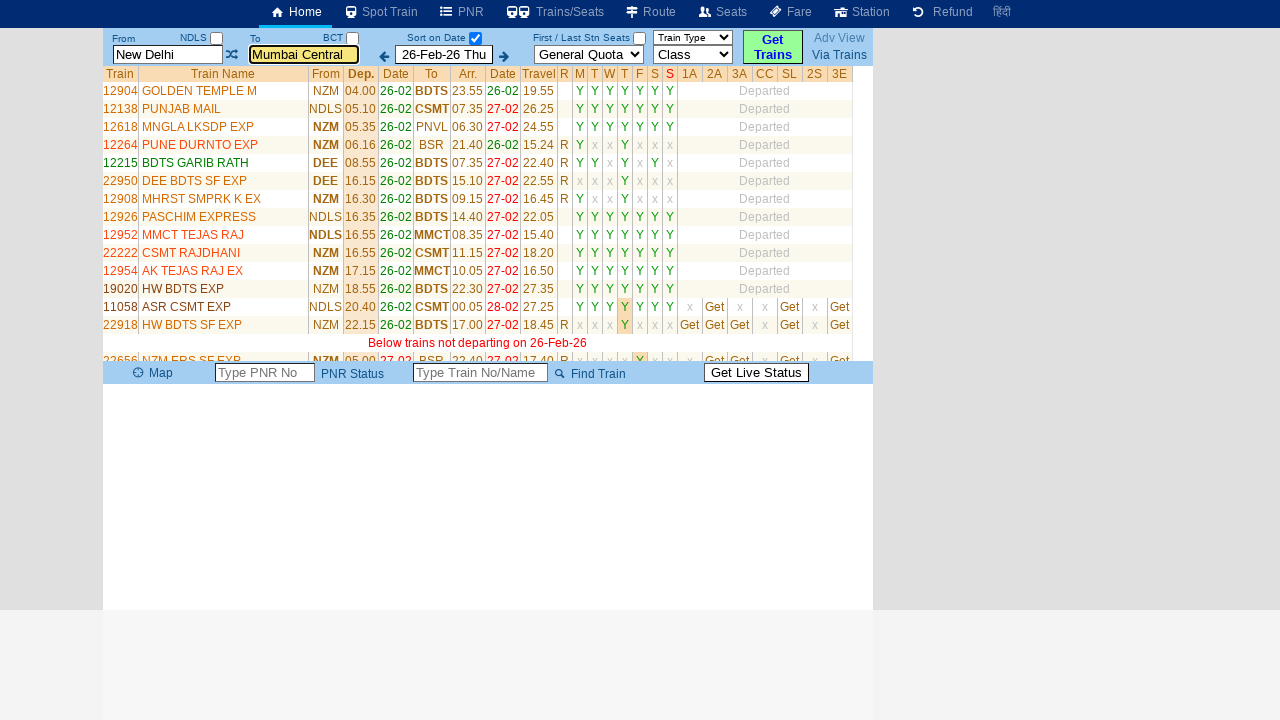

Unchecked 'Select Date Only' checkbox to display all trains at (475, 38) on xpath=//input[@id='chkSelectDateOnly']
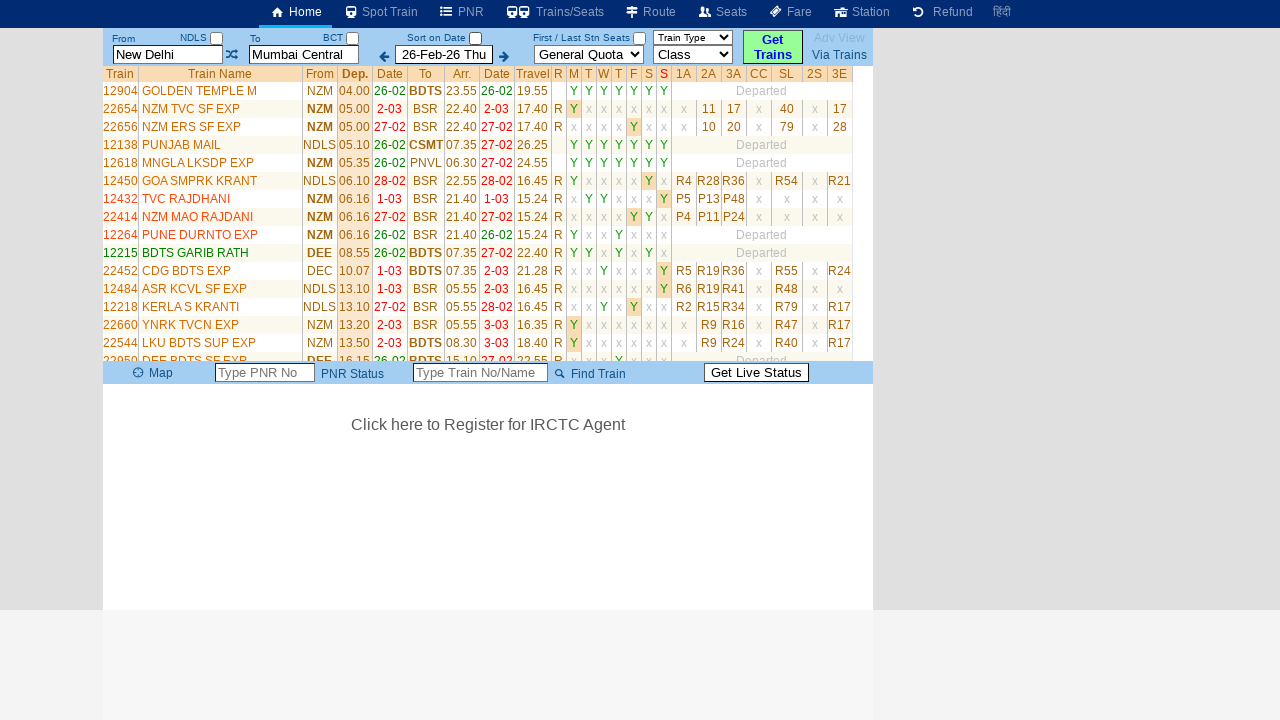

Train results table loaded successfully
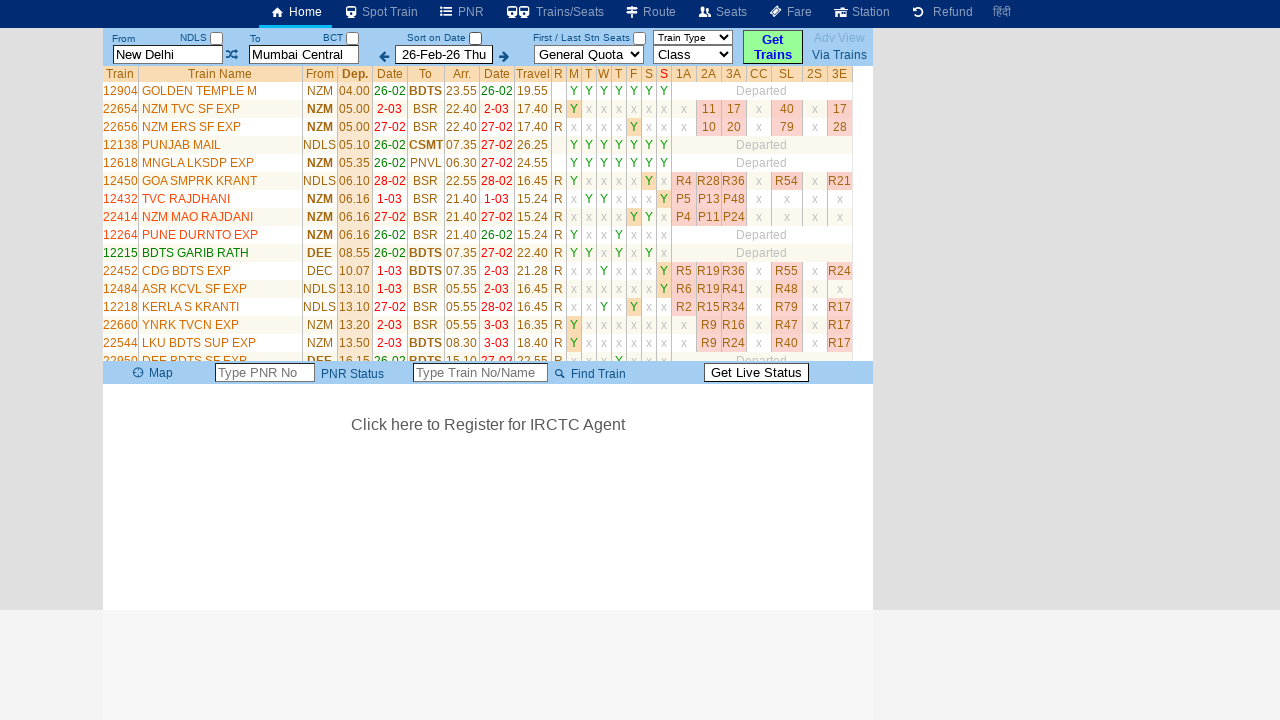

Counted 34 trains in the results table (excluding header)
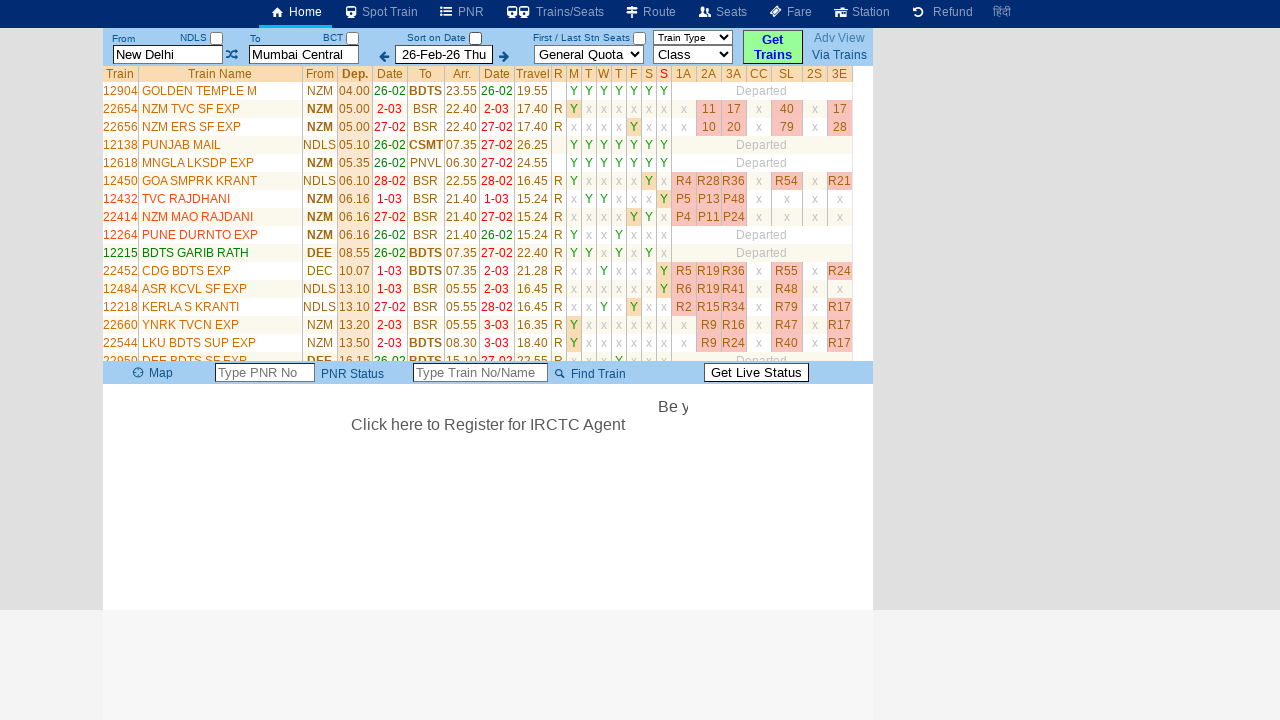

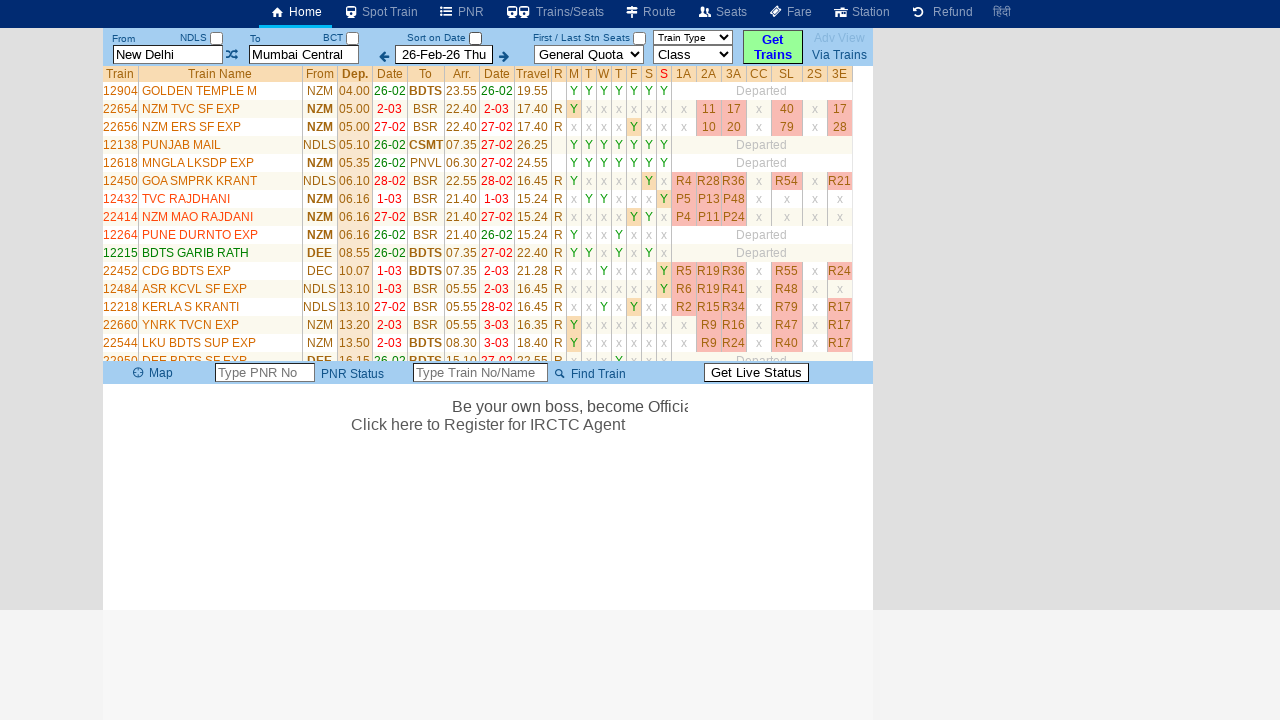